Tests double-click and right-click button actions, then verifies the resulting messages

Starting URL: https://demoqa.com/buttons

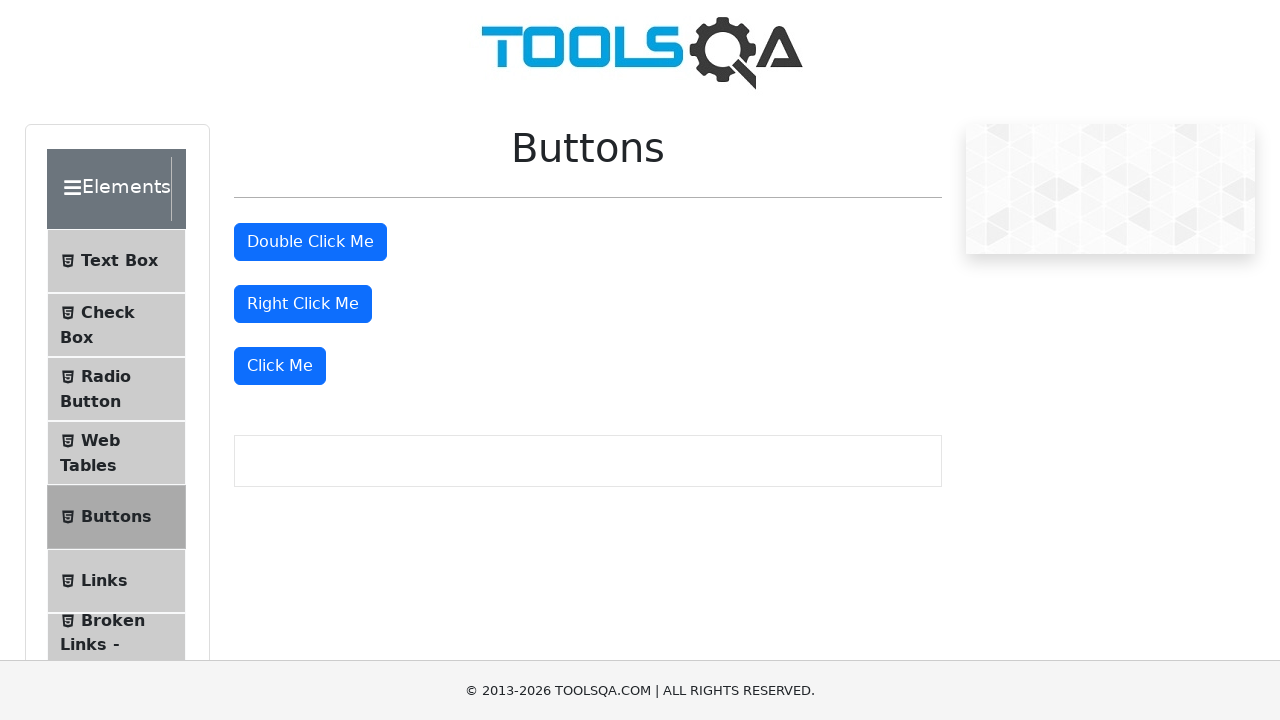

Double-clicked the double click button at (310, 242) on #doubleClickBtn
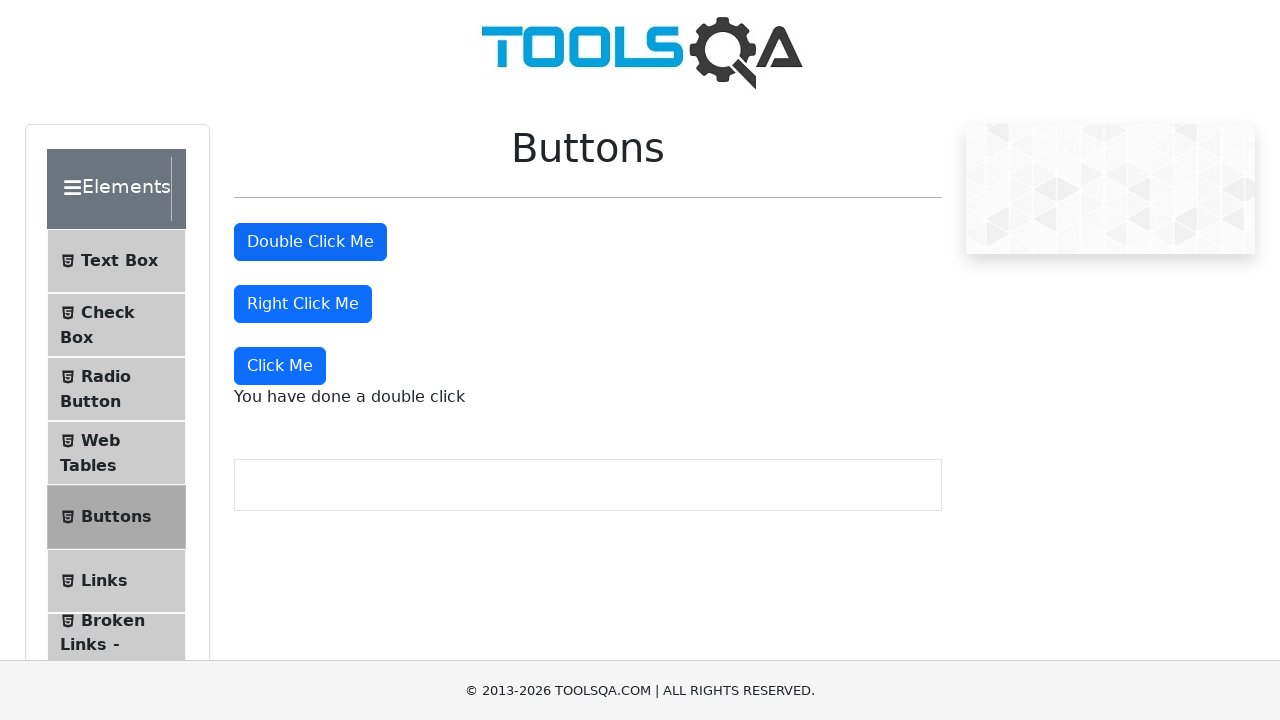

Right-clicked the right click button at (303, 304) on #rightClickBtn
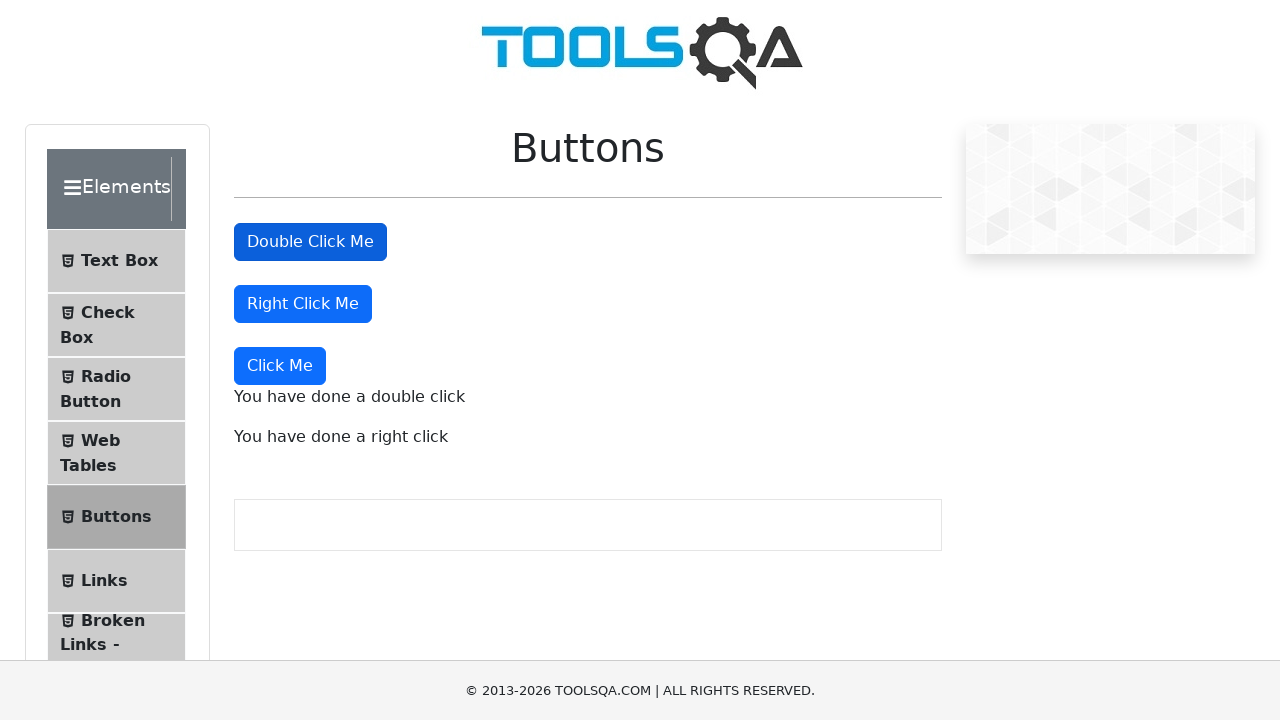

Retrieved right click message text
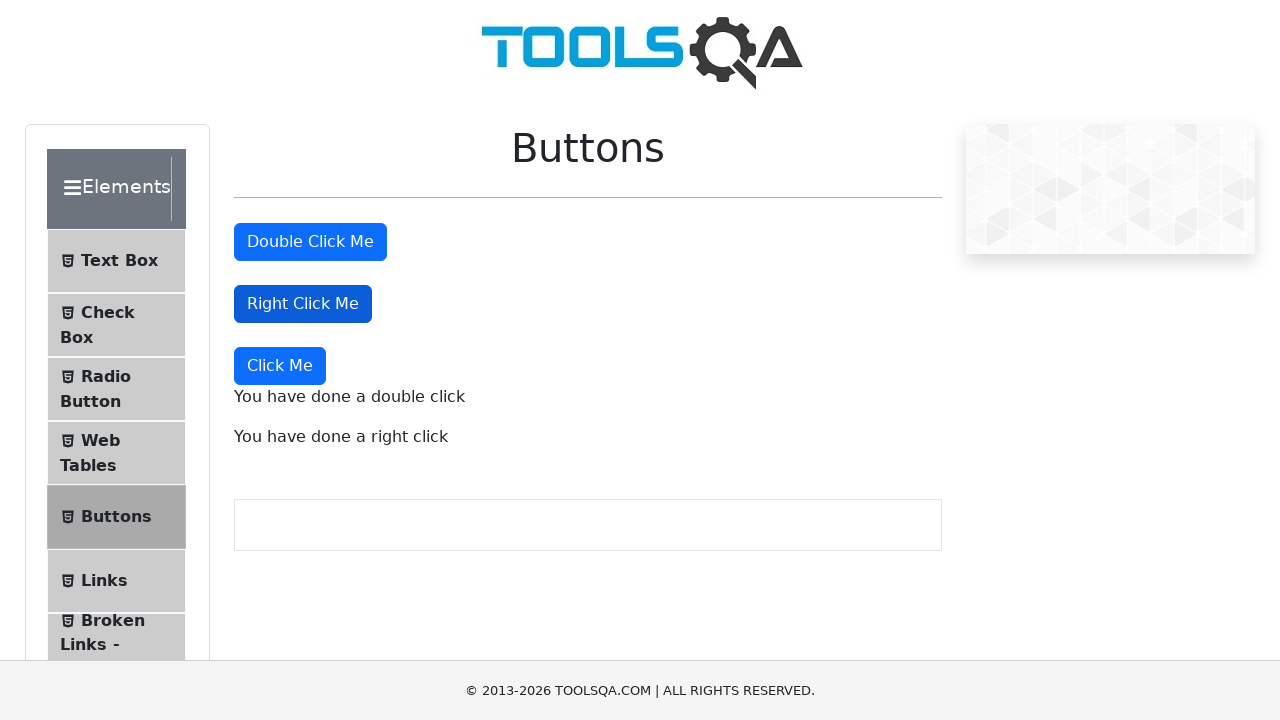

Verified right click message contains expected text
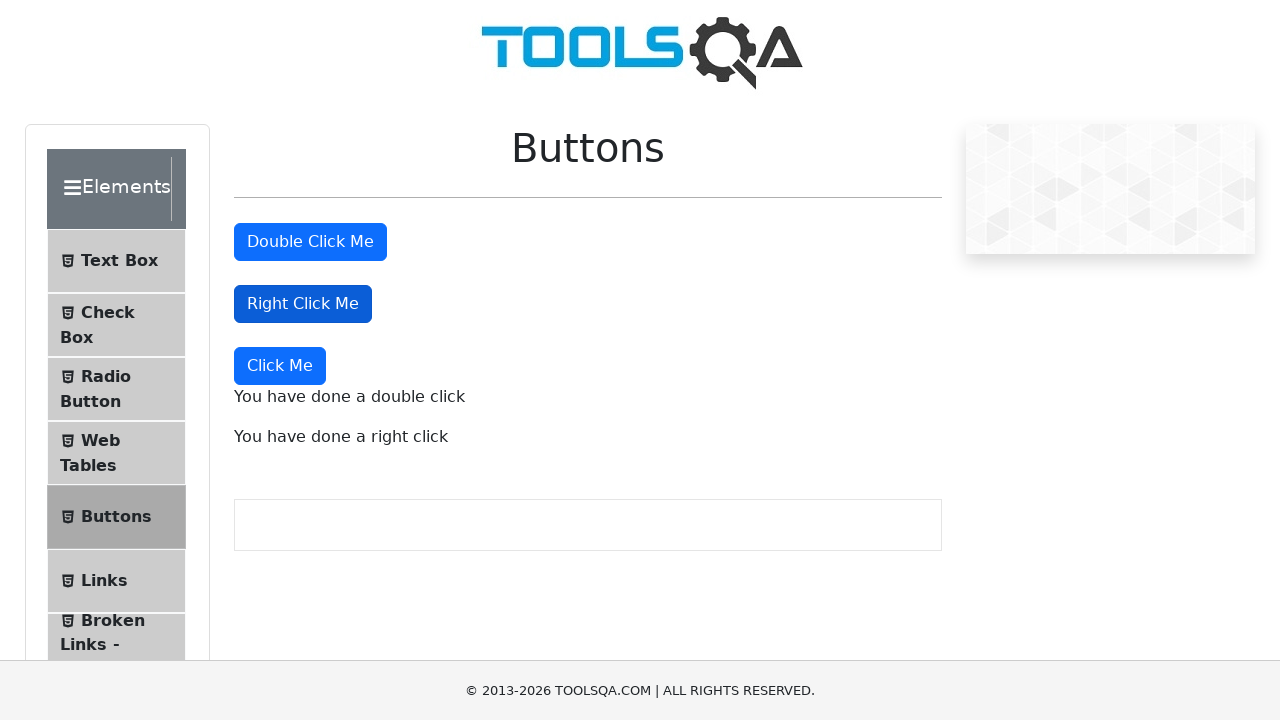

Retrieved double click message text
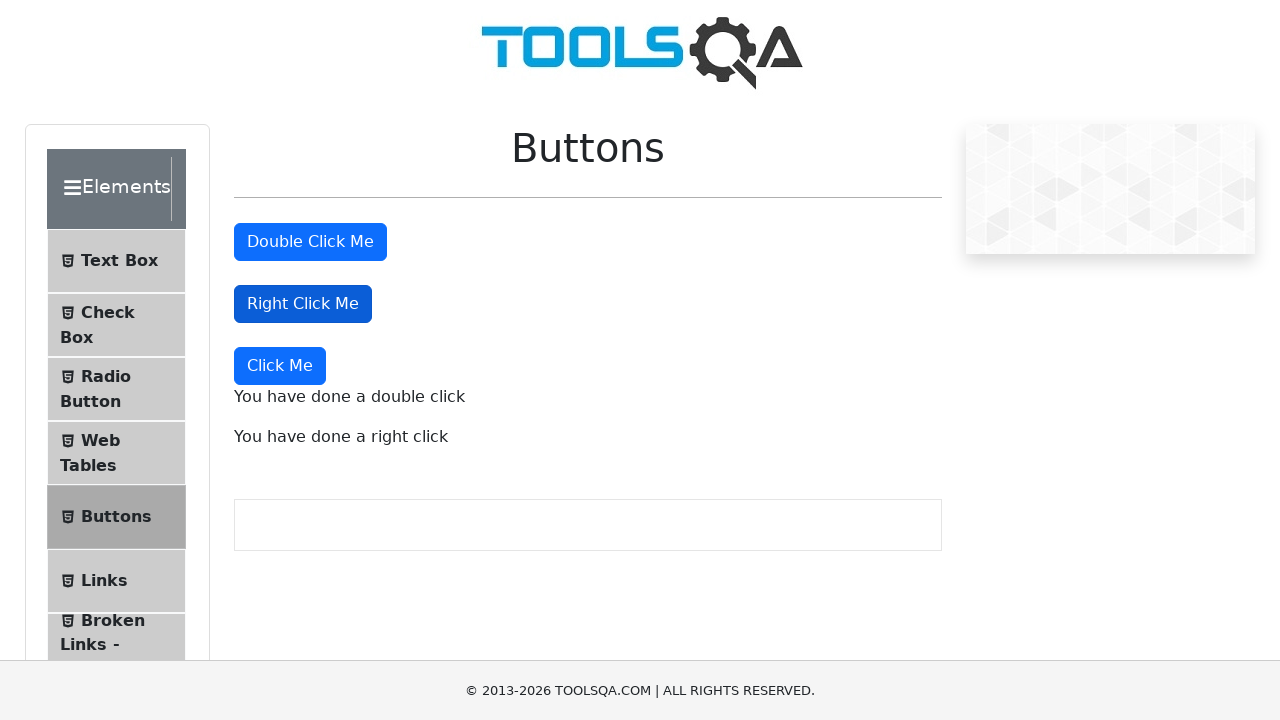

Verified double click message contains expected text
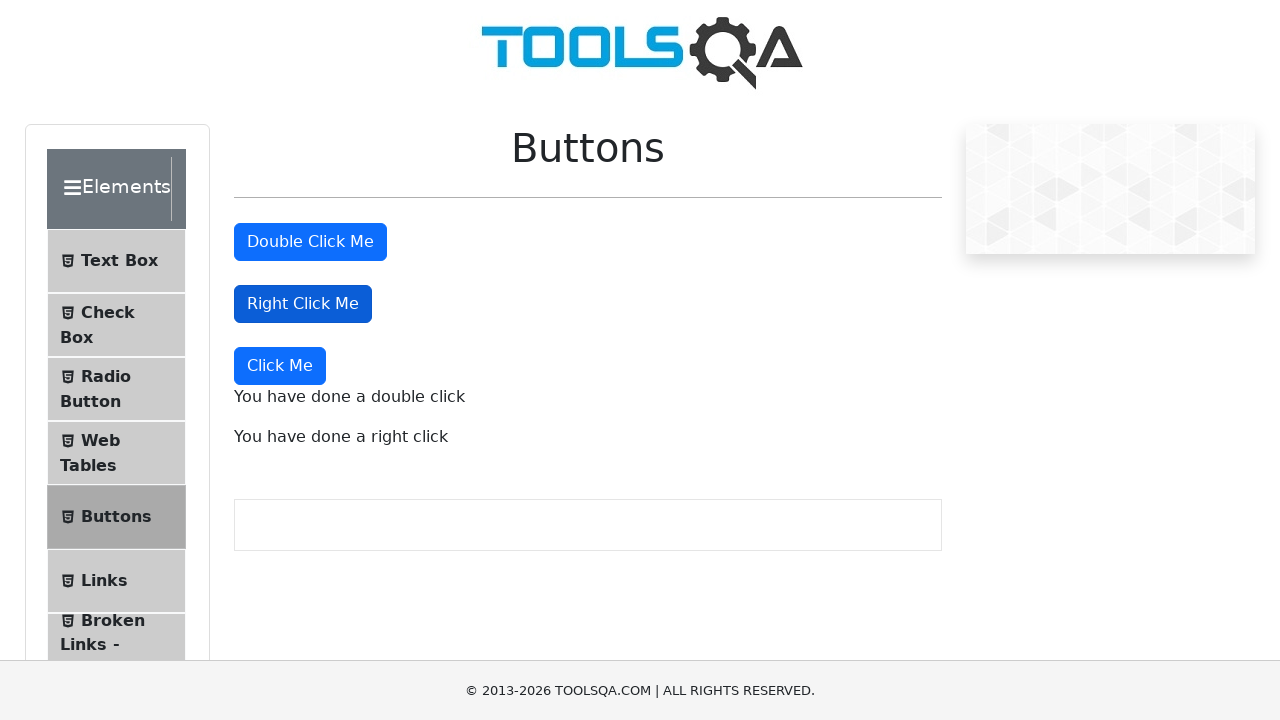

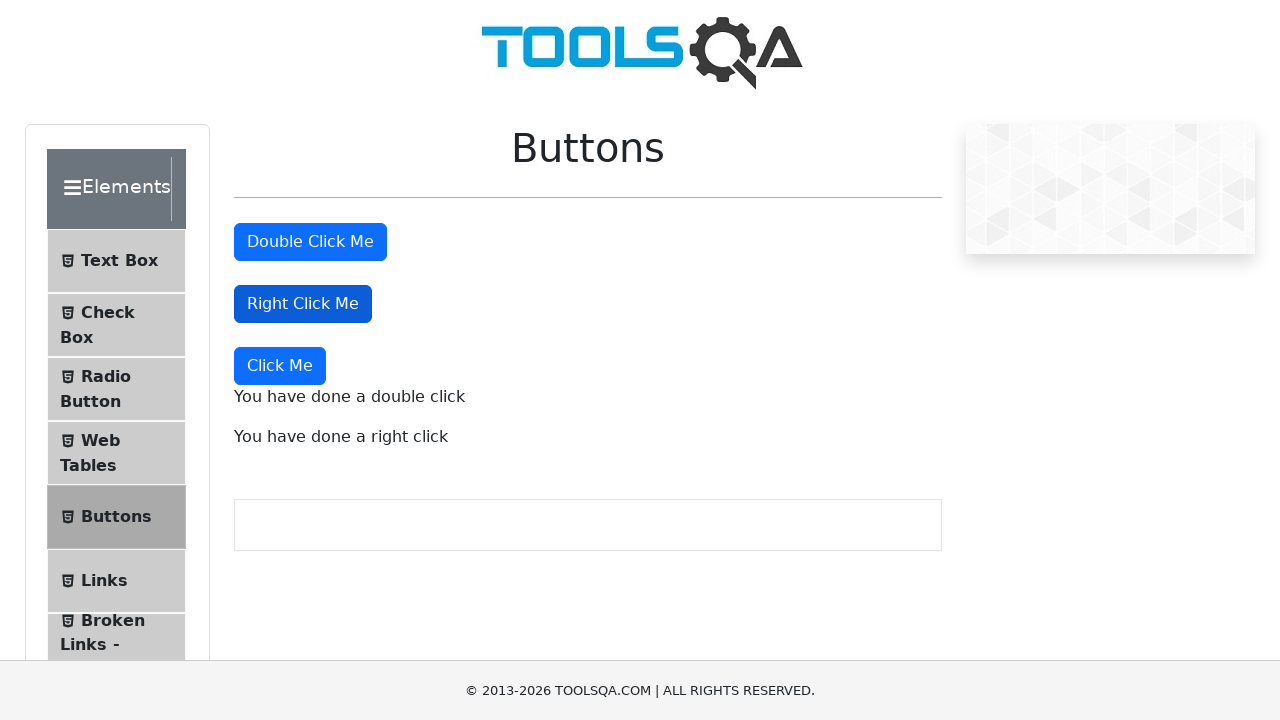